Clicks the first button on the page and verifies that the canvas element changes

Starting URL: https://the-internet.herokuapp.com/challenging_dom

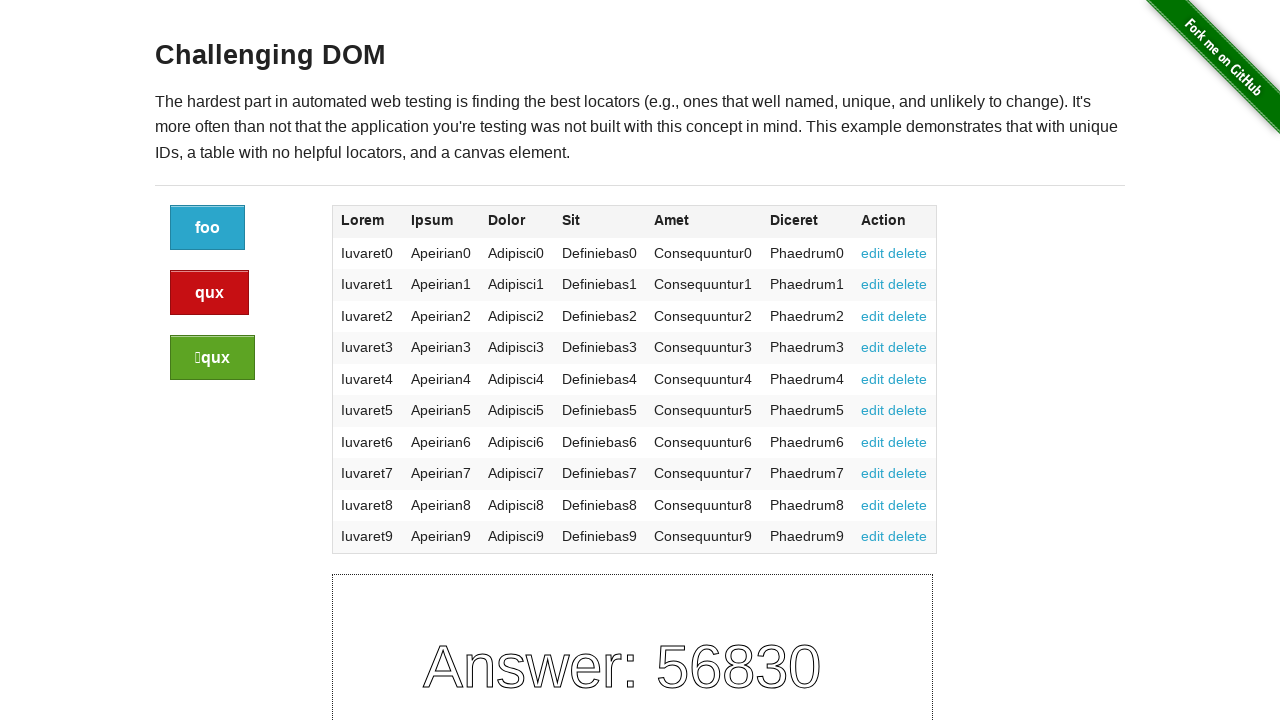

Clicked the first button on the page at (208, 228) on .button
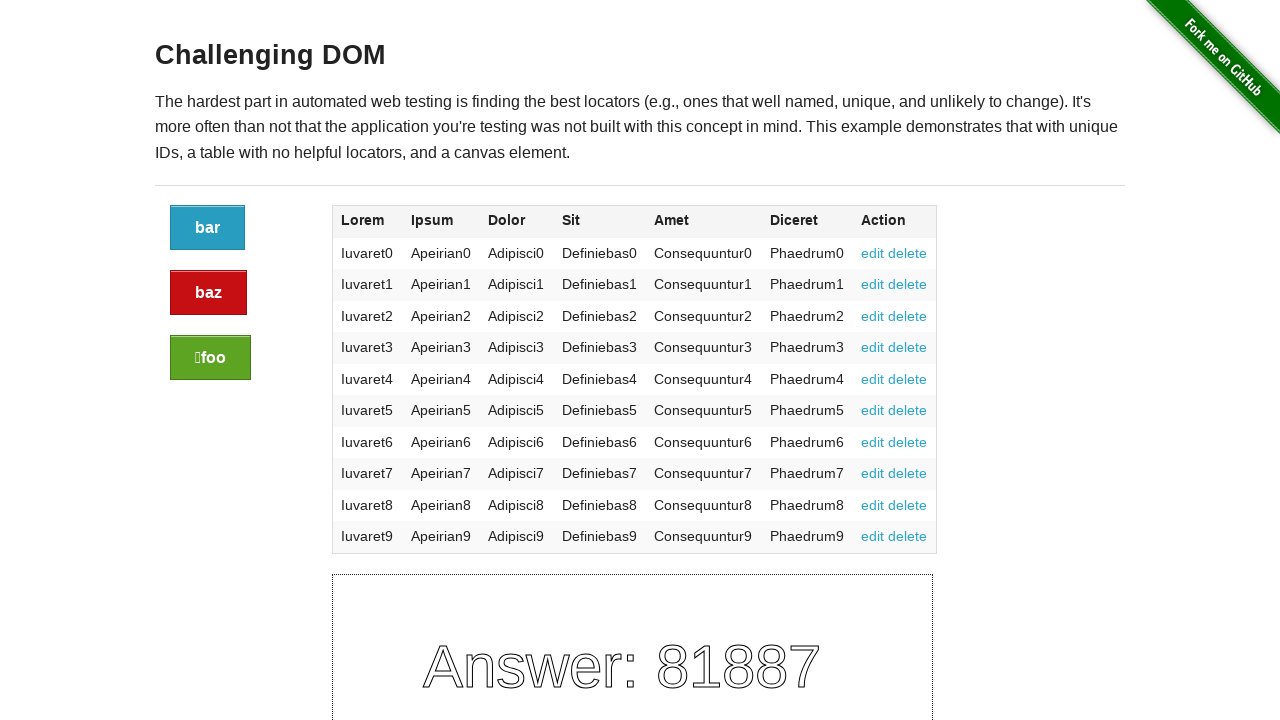

Canvas element loaded and became visible
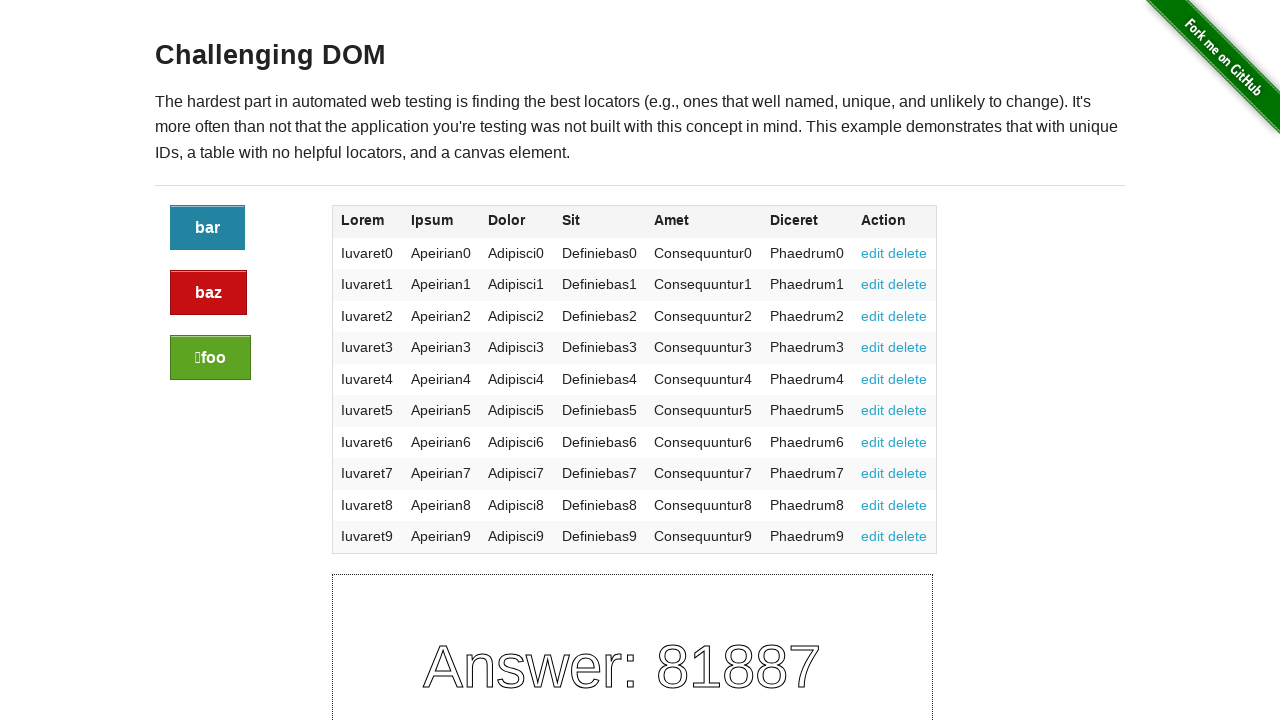

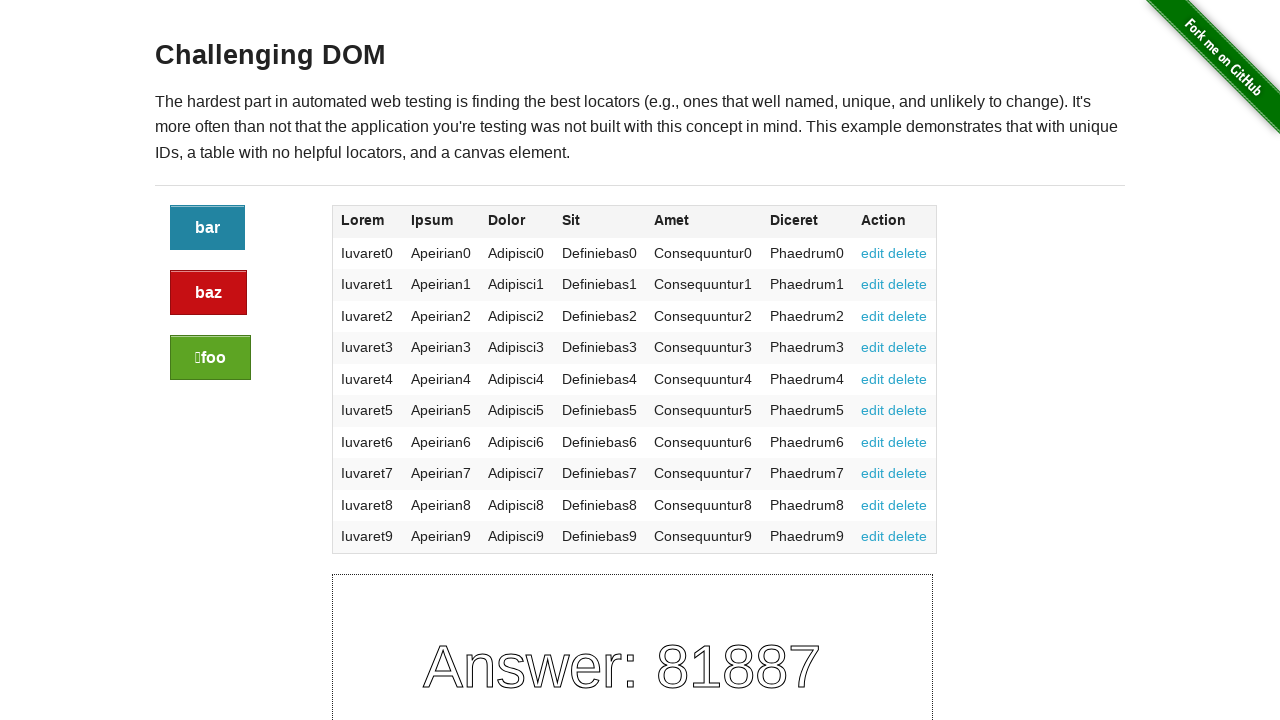